Tests that whitespace is trimmed from edited todo text

Starting URL: https://demo.playwright.dev/todomvc

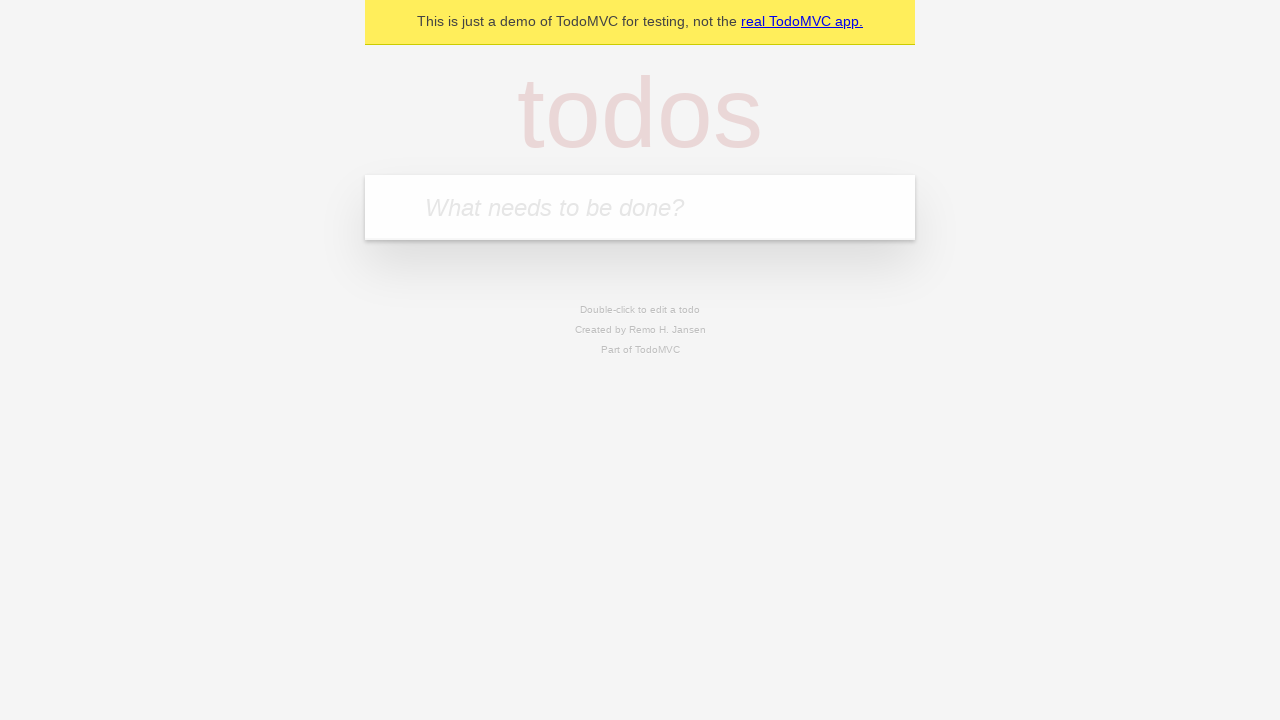

Filled new todo field with 'buy some cheese' on .new-todo
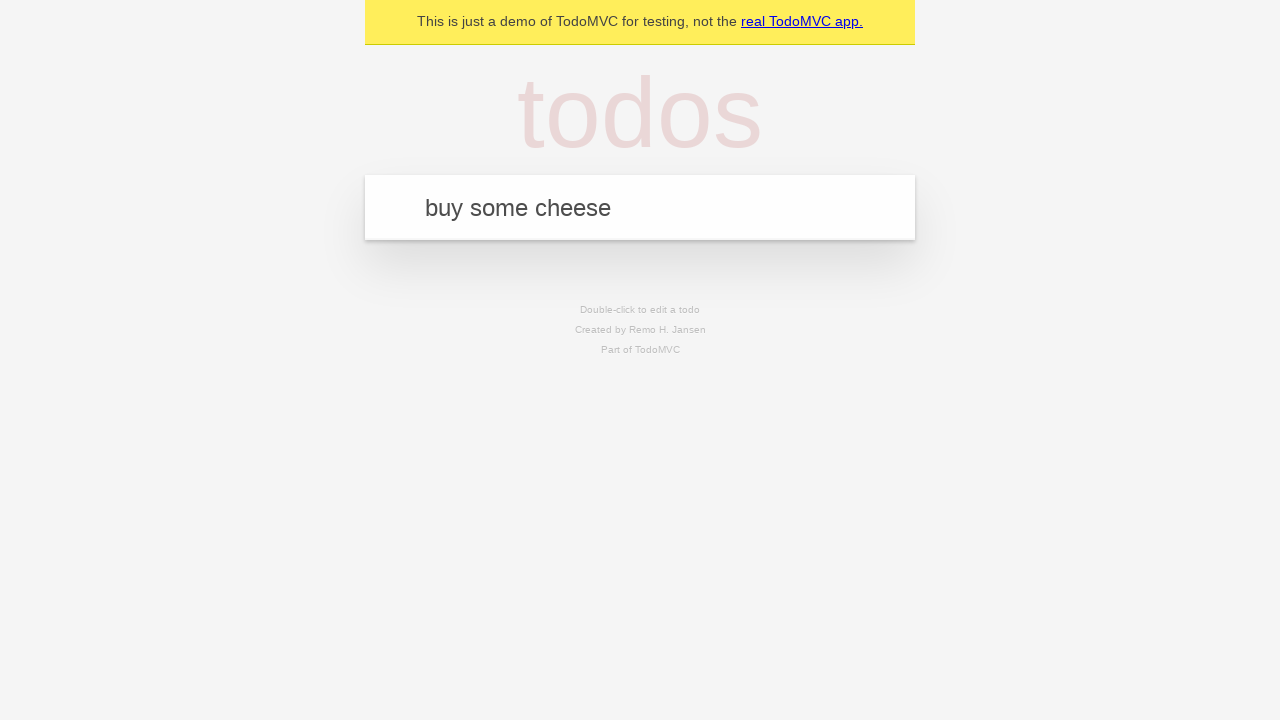

Pressed Enter to create first todo on .new-todo
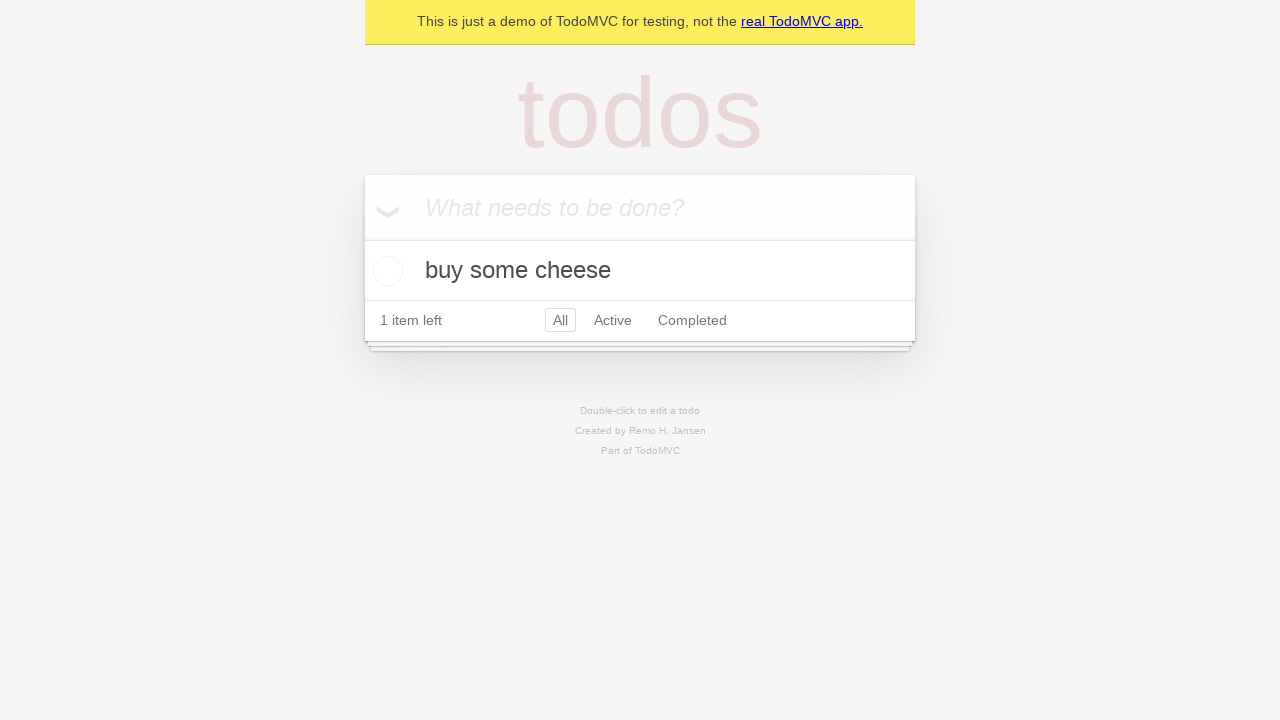

Filled new todo field with 'feed the cat' on .new-todo
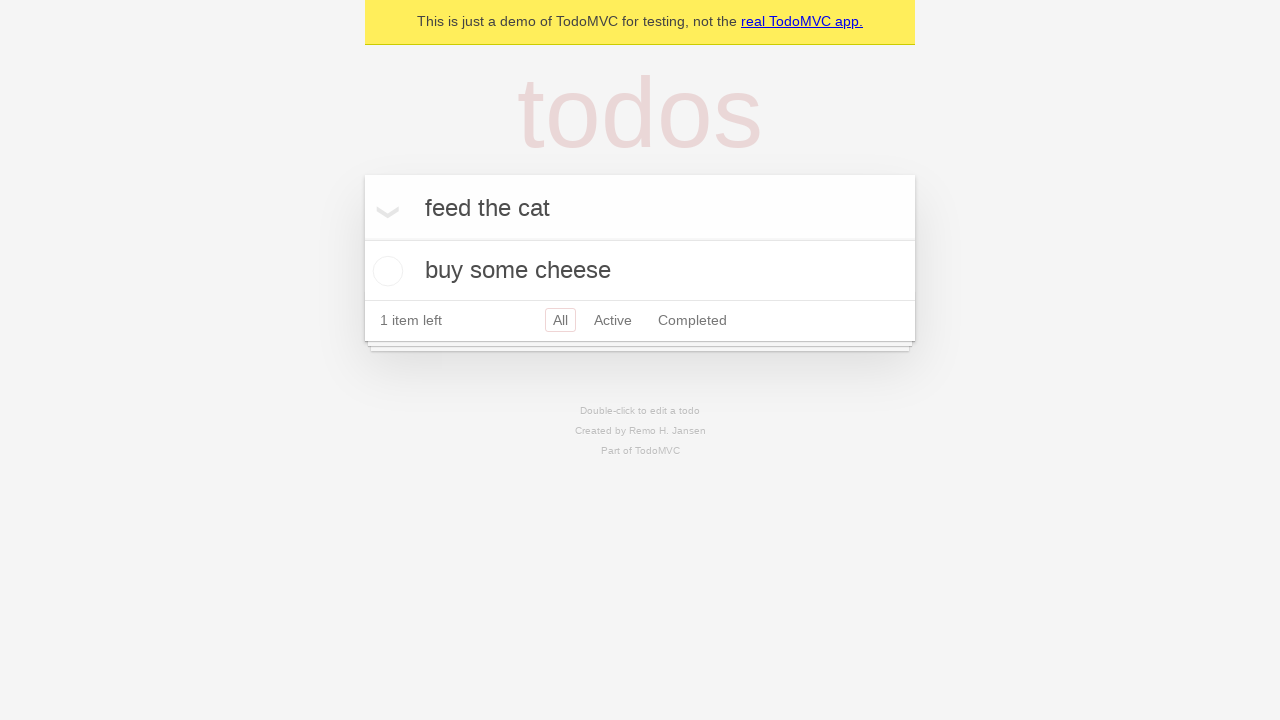

Pressed Enter to create second todo on .new-todo
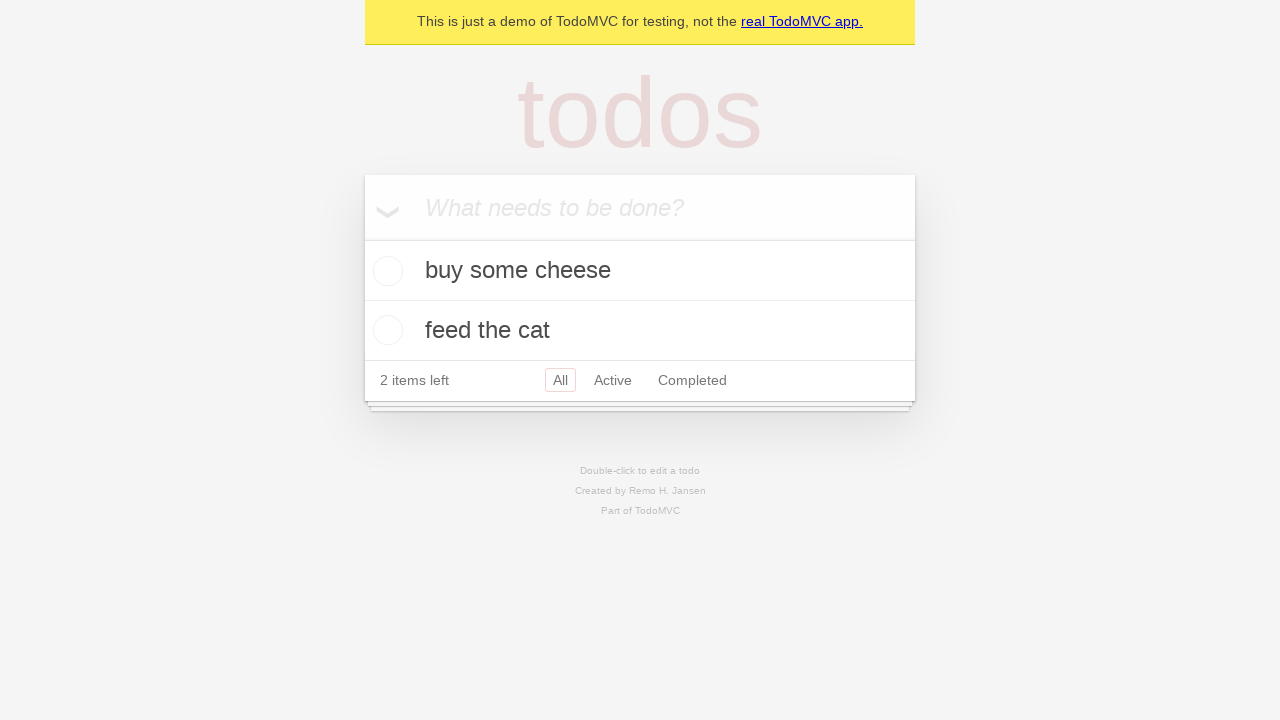

Filled new todo field with 'book a doctors appointment' on .new-todo
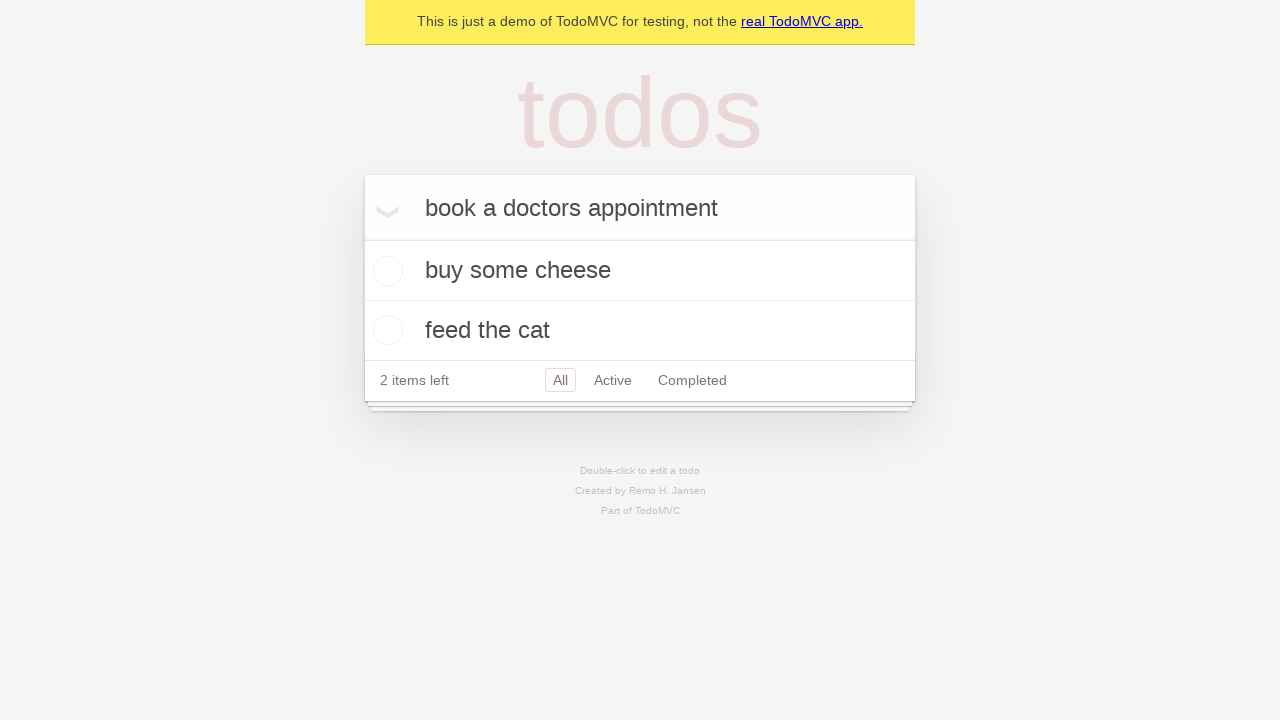

Pressed Enter to create third todo on .new-todo
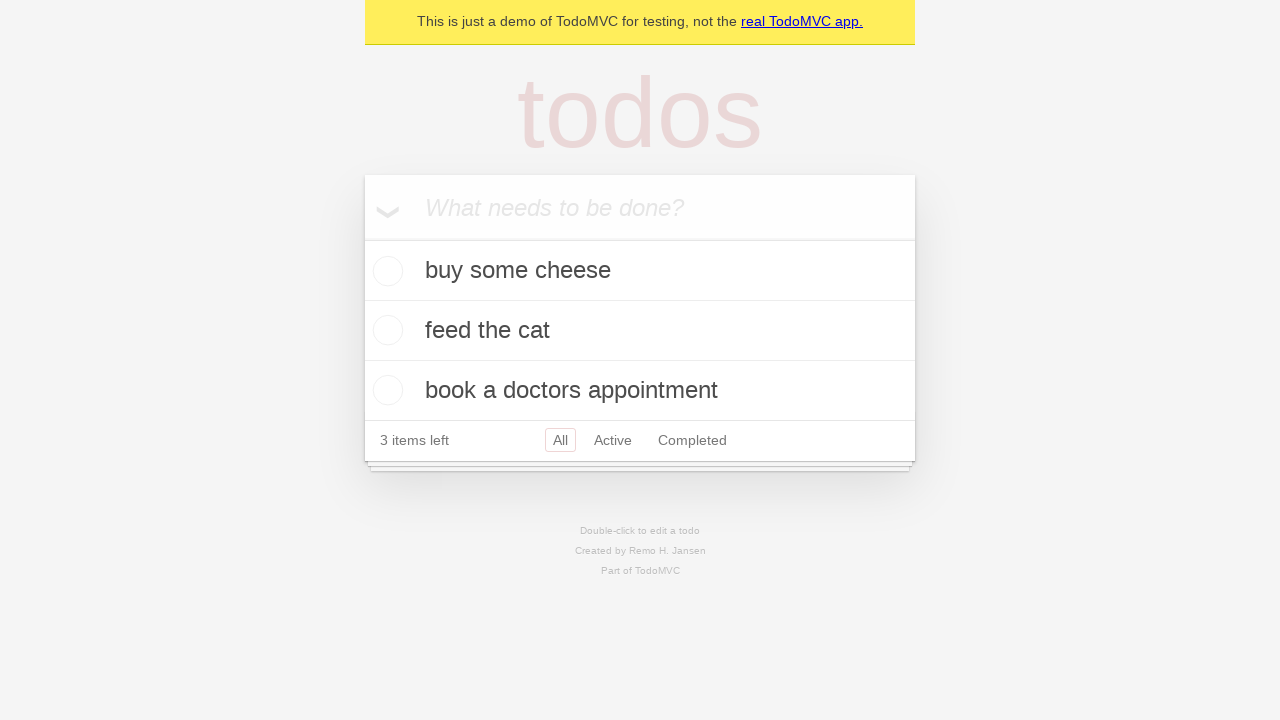

Double-clicked second todo to enter edit mode at (640, 331) on .todo-list li >> nth=1
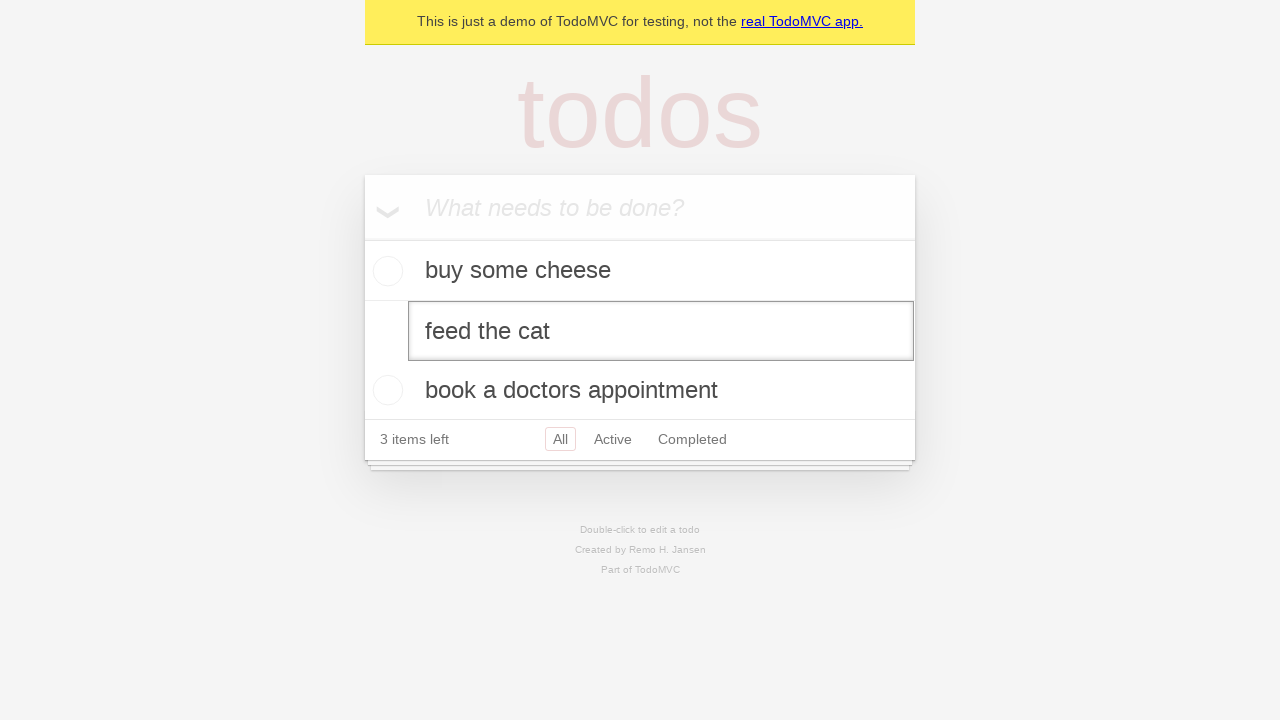

Filled edit field with text containing leading and trailing whitespace on .todo-list li >> nth=1 >> .edit
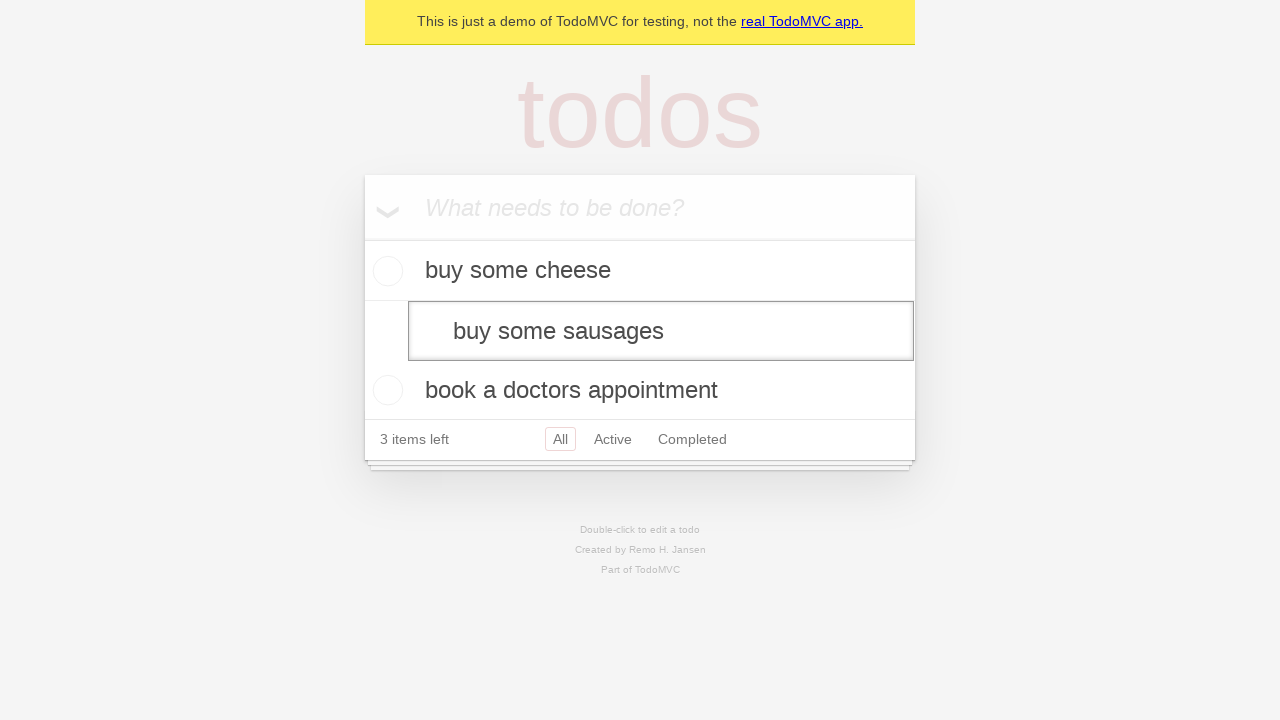

Pressed Enter to confirm edit, triggering whitespace trim on .todo-list li >> nth=1 >> .edit
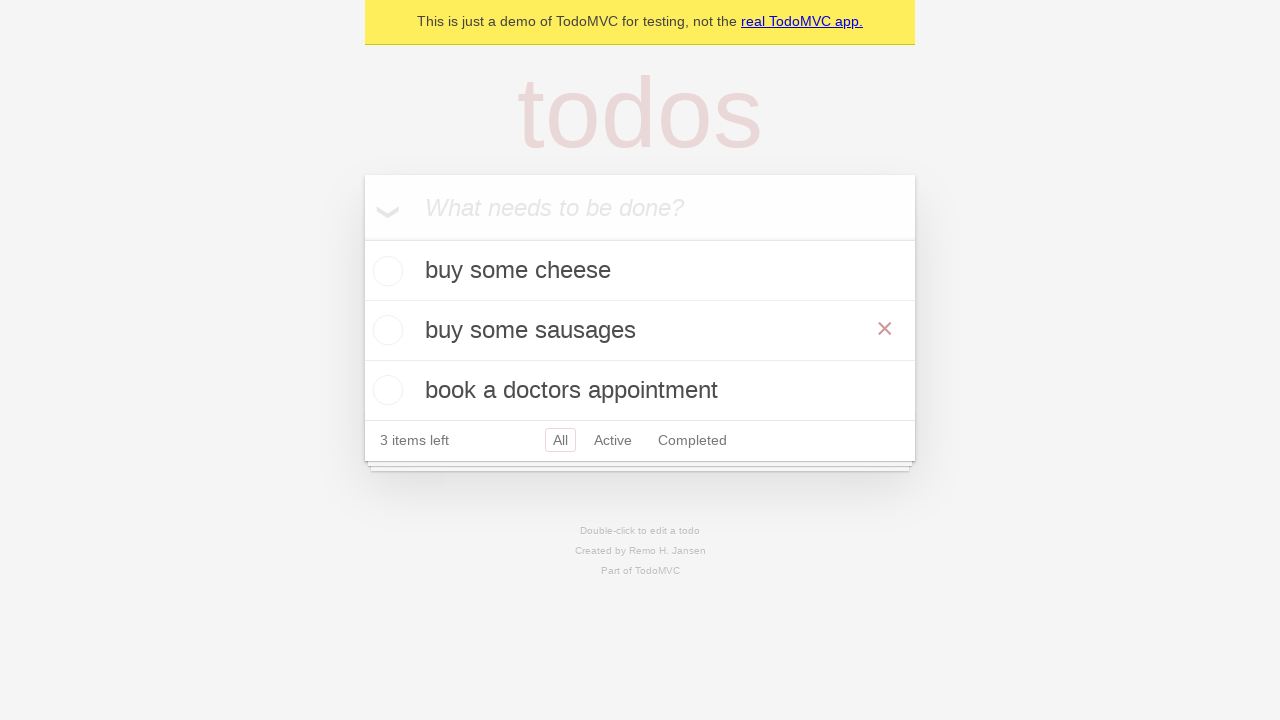

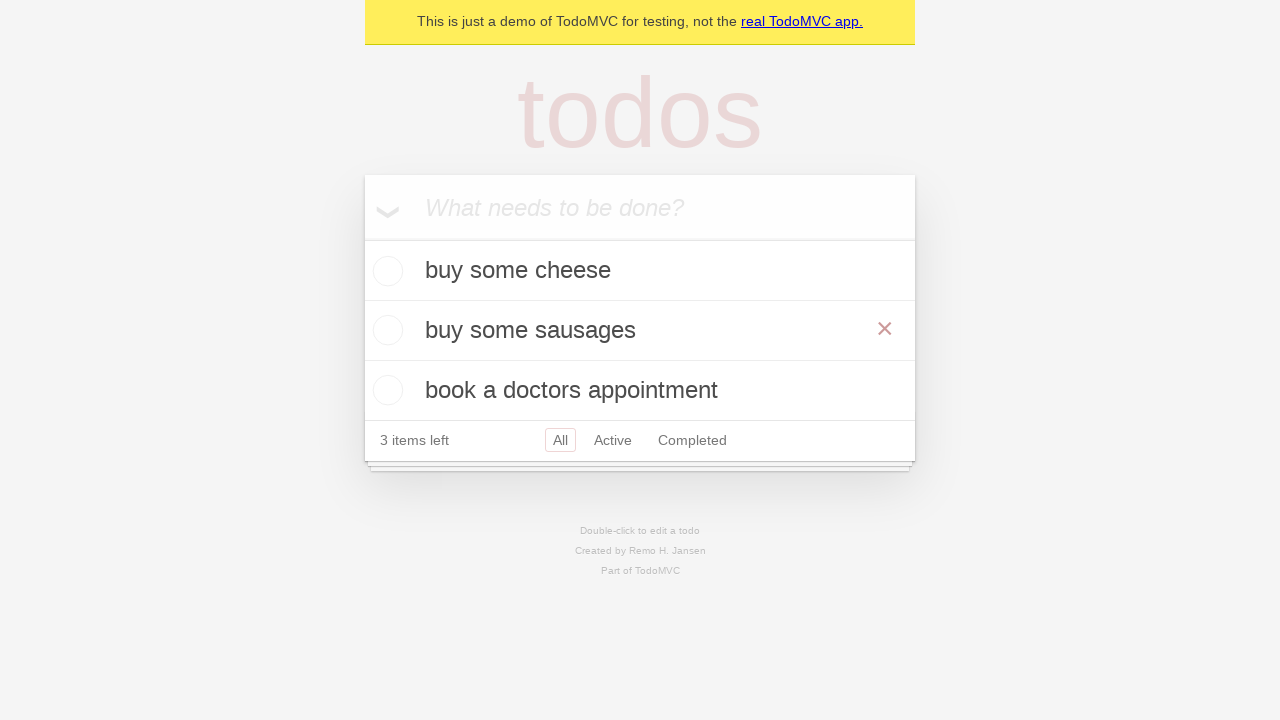